Tests the Web Tables feature on DemoQA by navigating to Elements, opening Web Tables, clicking Add to open a registration form, filling in all fields (first name, last name, email, age, salary, department), and submitting the new record.

Starting URL: https://demoqa.com/

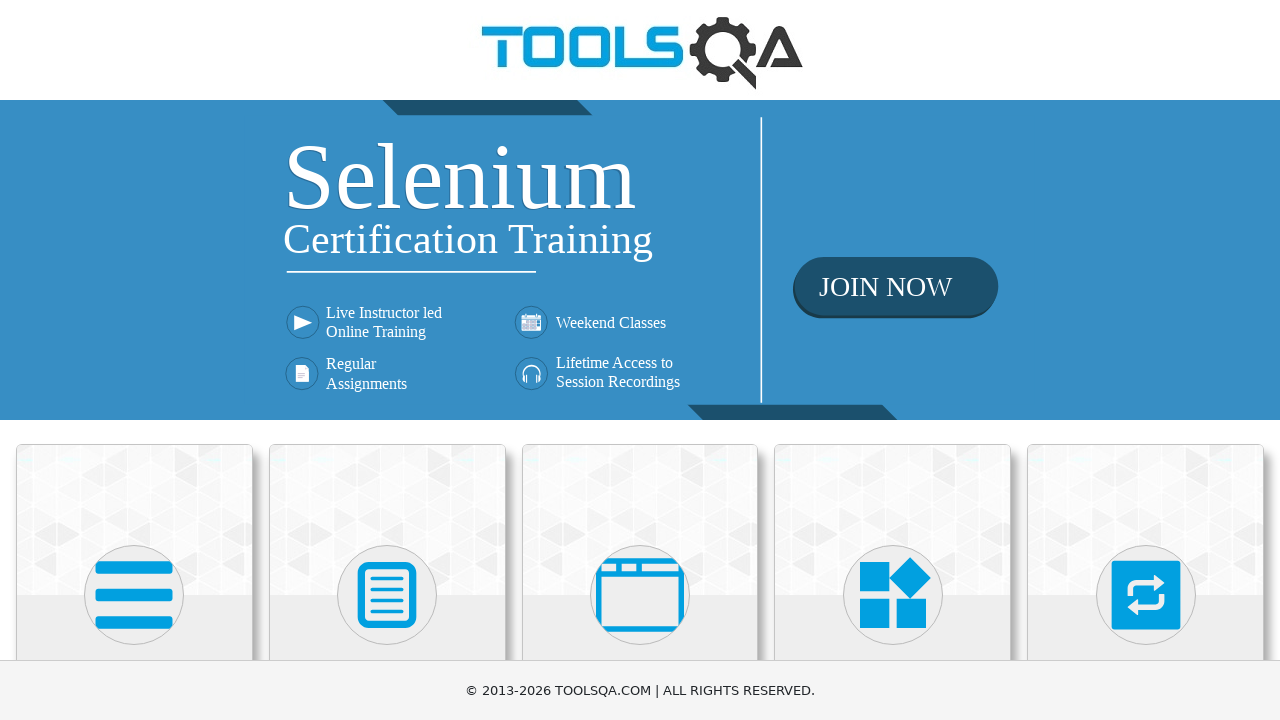

Scrolled down to view the Elements card
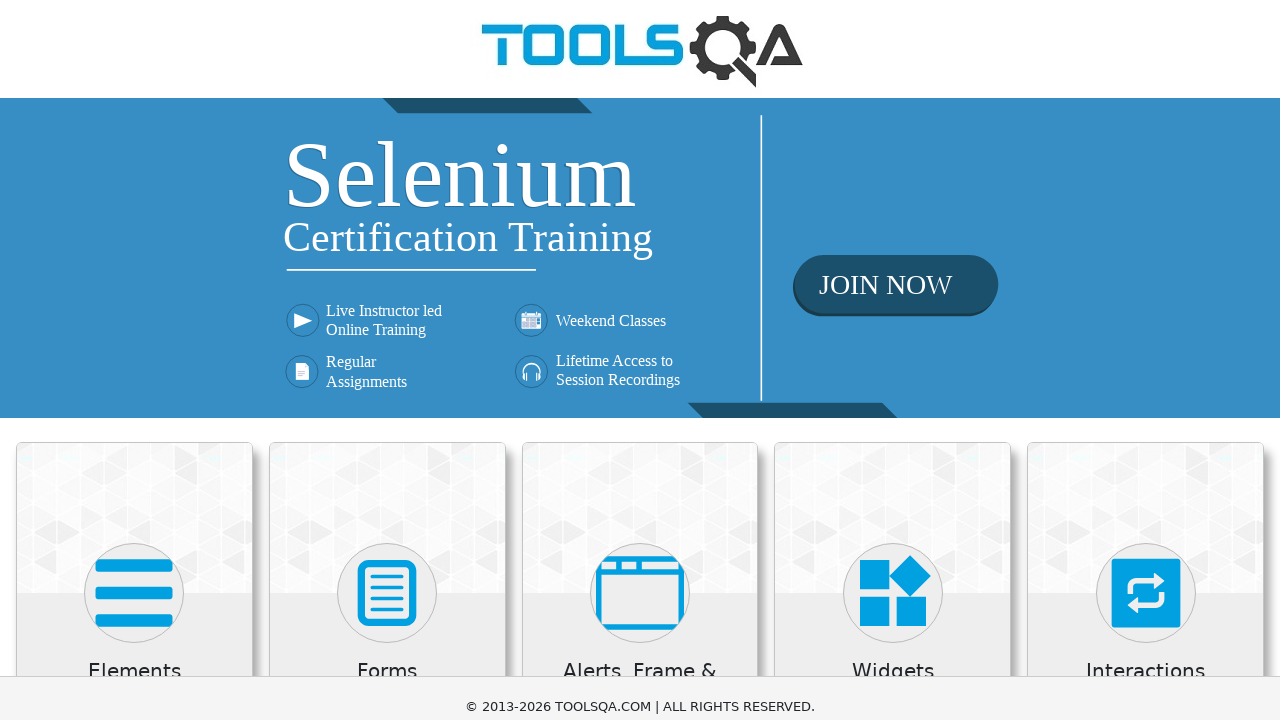

Clicked on the Elements card at (134, 200) on xpath=//div[@class='card mt-4 top-card'][1]
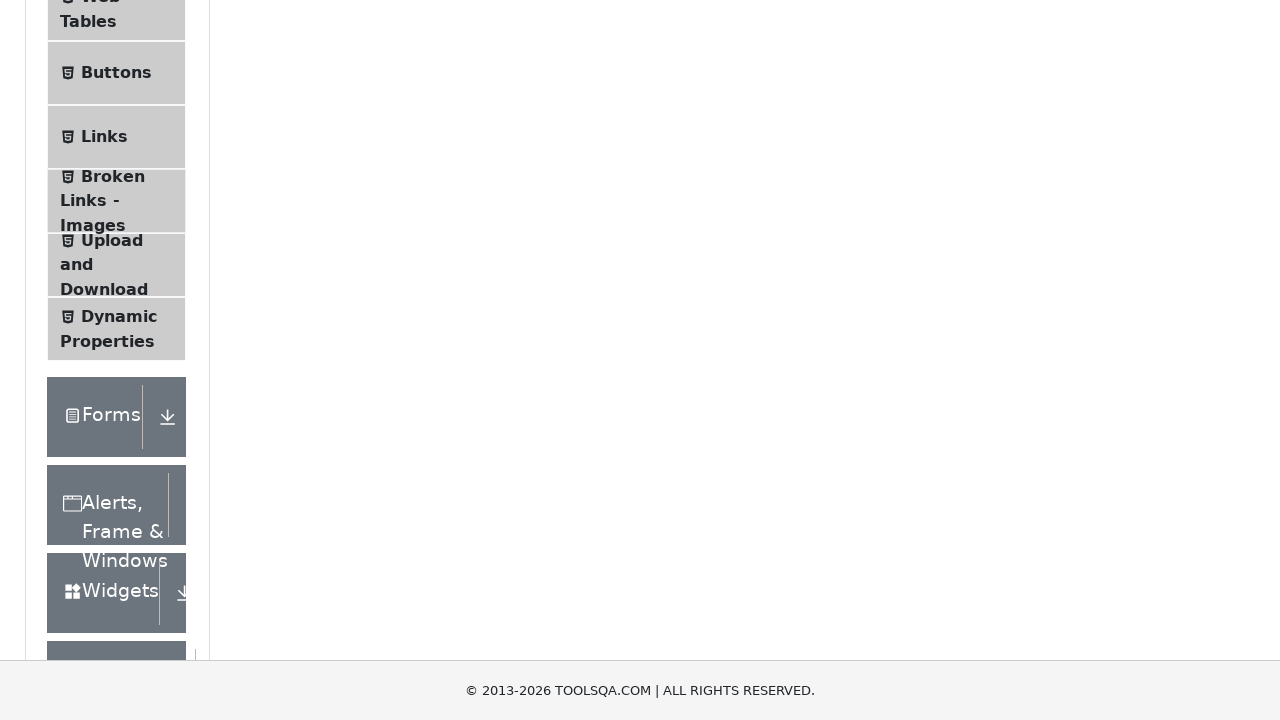

Clicked on Web Tables menu item at (100, 10) on xpath=//span[text()='Web Tables']
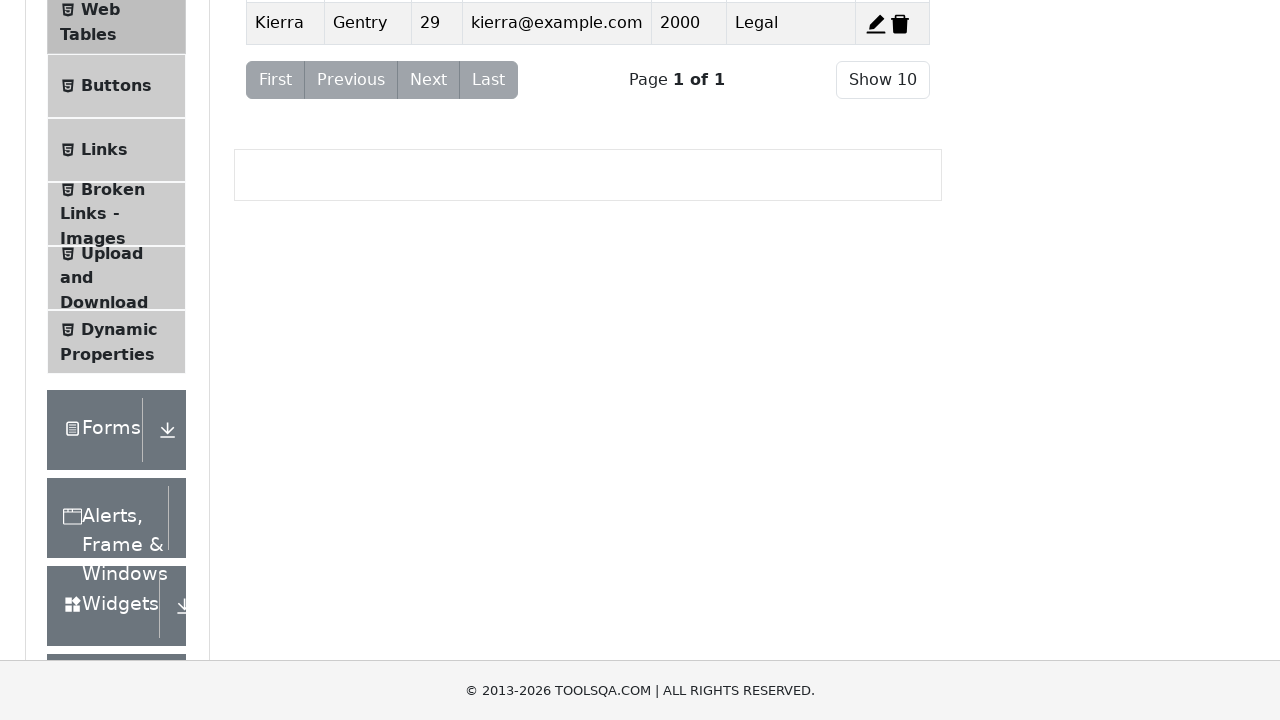

Clicked Add button to open registration form at (274, 250) on #addNewRecordButton
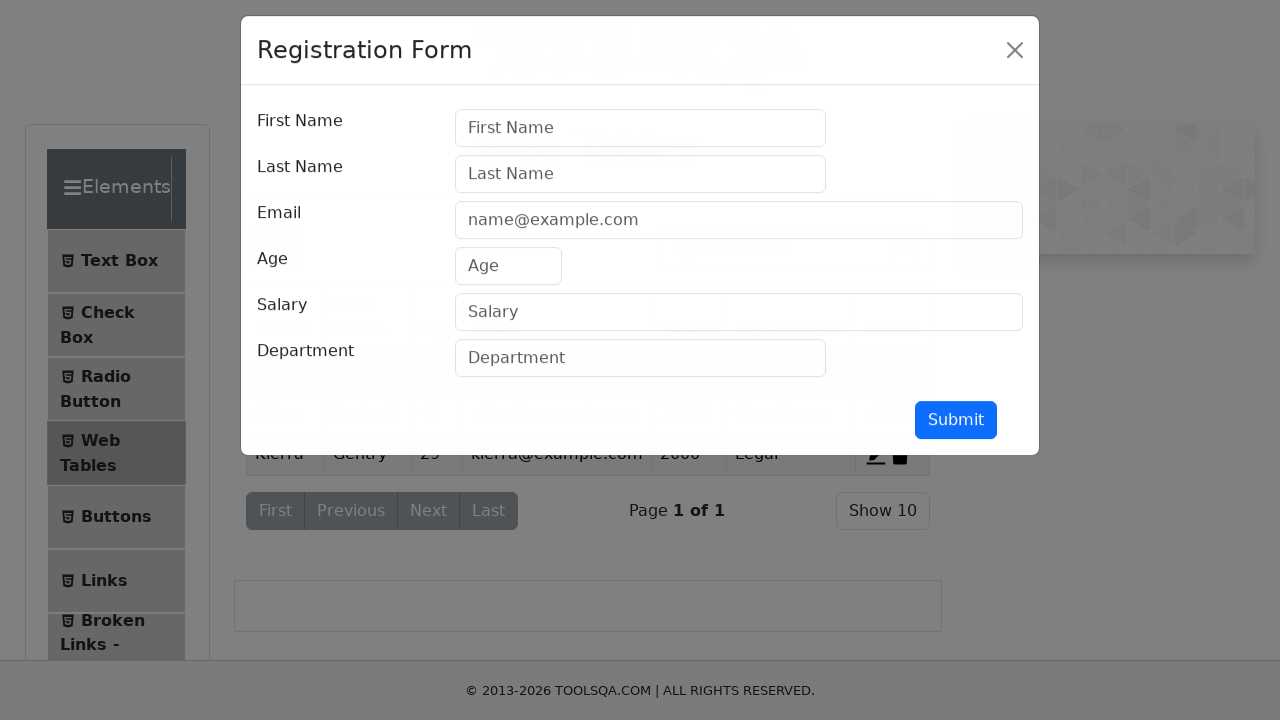

Filled first name field with 'J' on #firstName
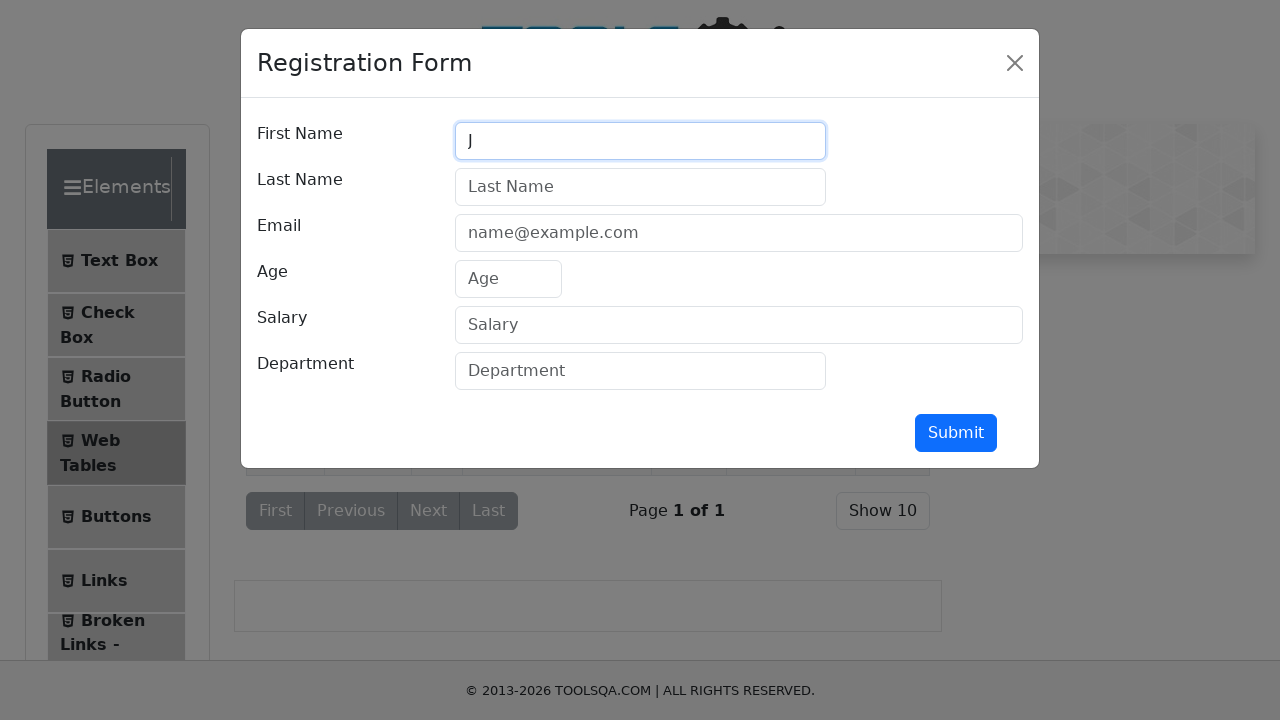

Filled last name field with 'V' on #lastName
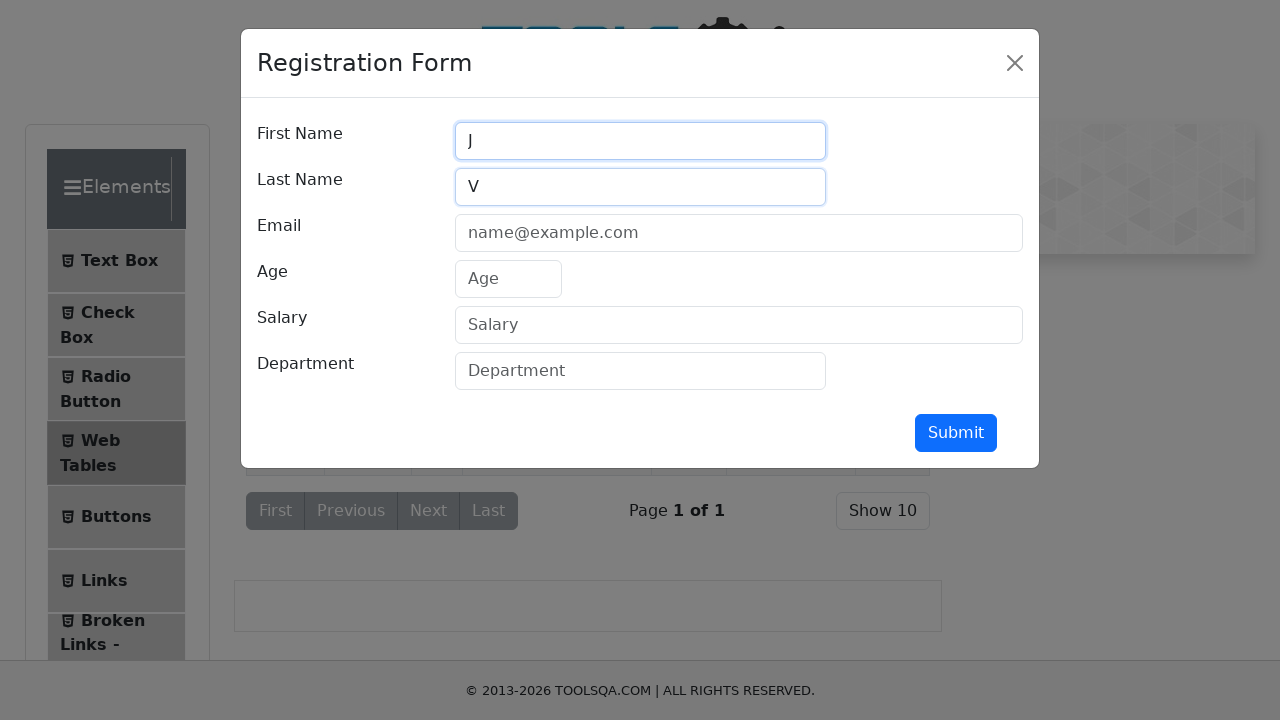

Filled email field with 'vjs@yahoo.com' on #userEmail
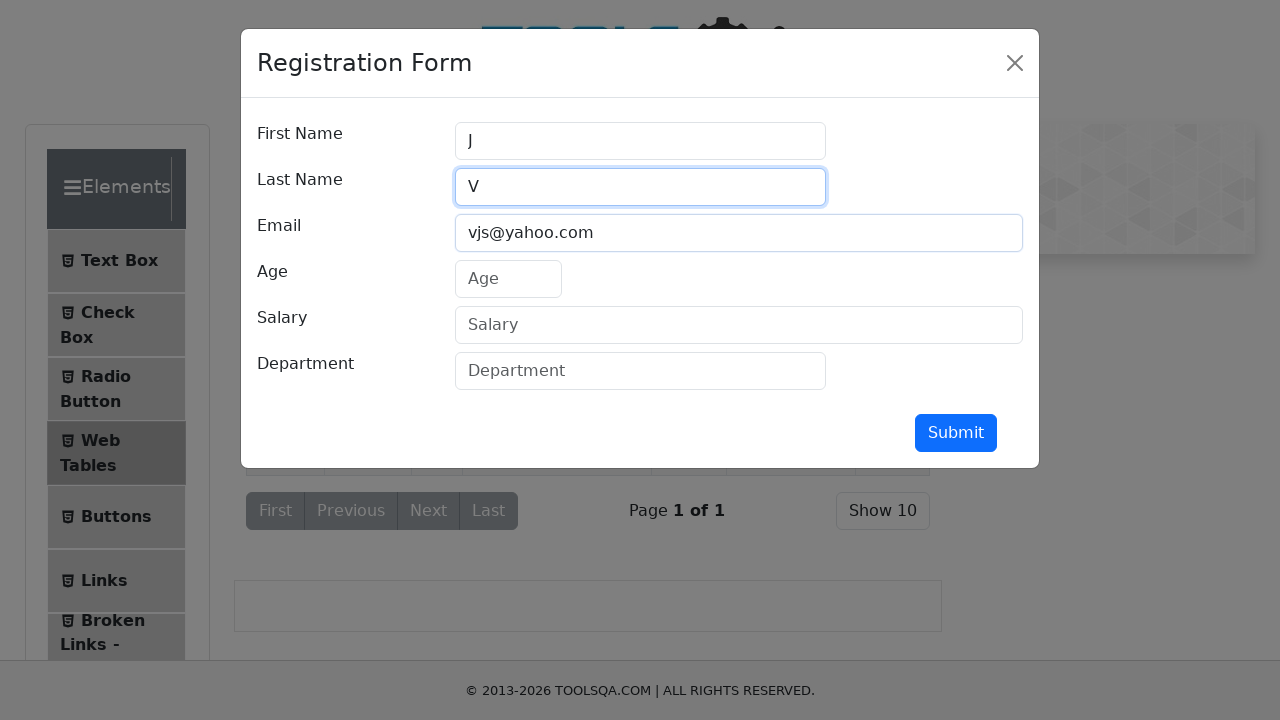

Filled age field with '44' on #age
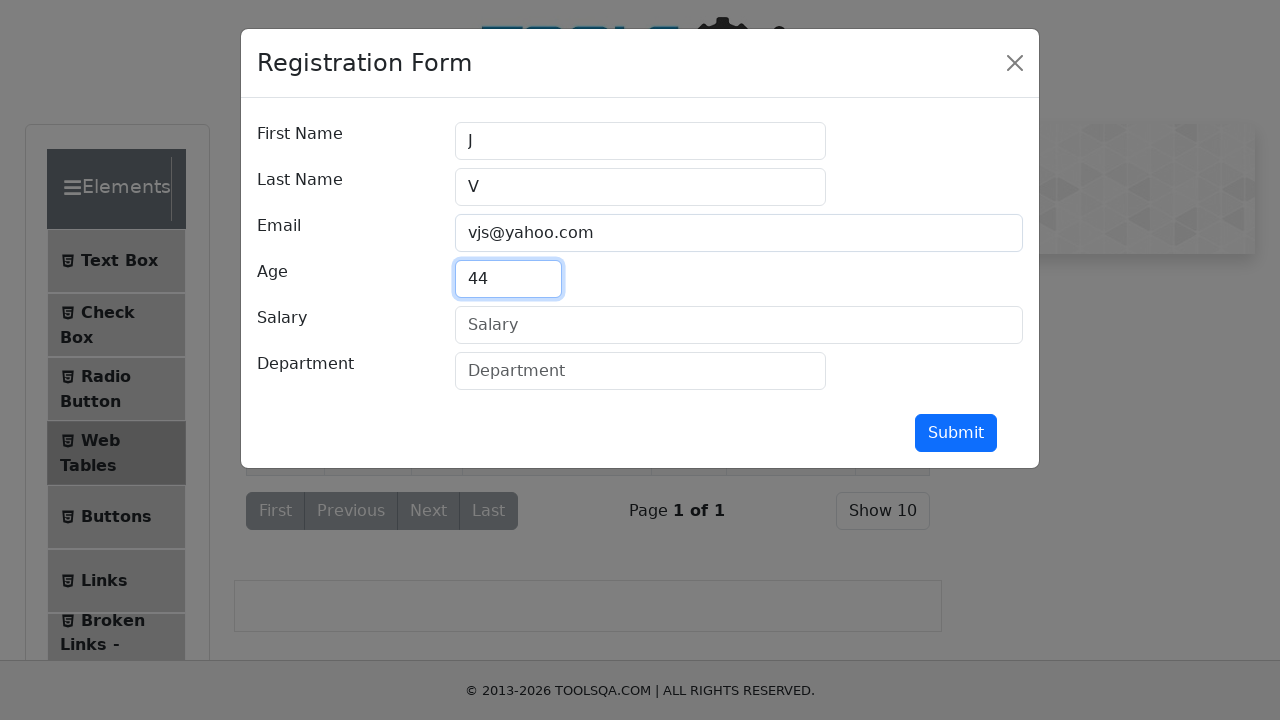

Filled salary field with '1000' on #salary
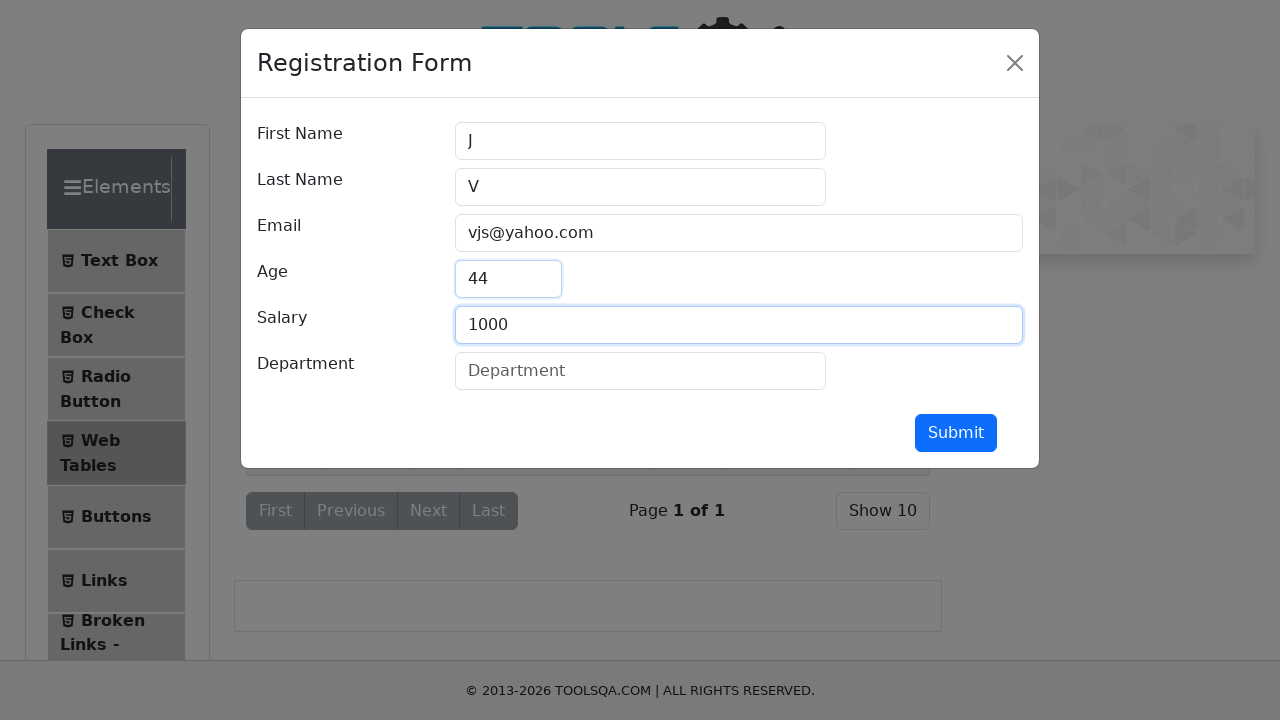

Filled department field with 'it' on #department
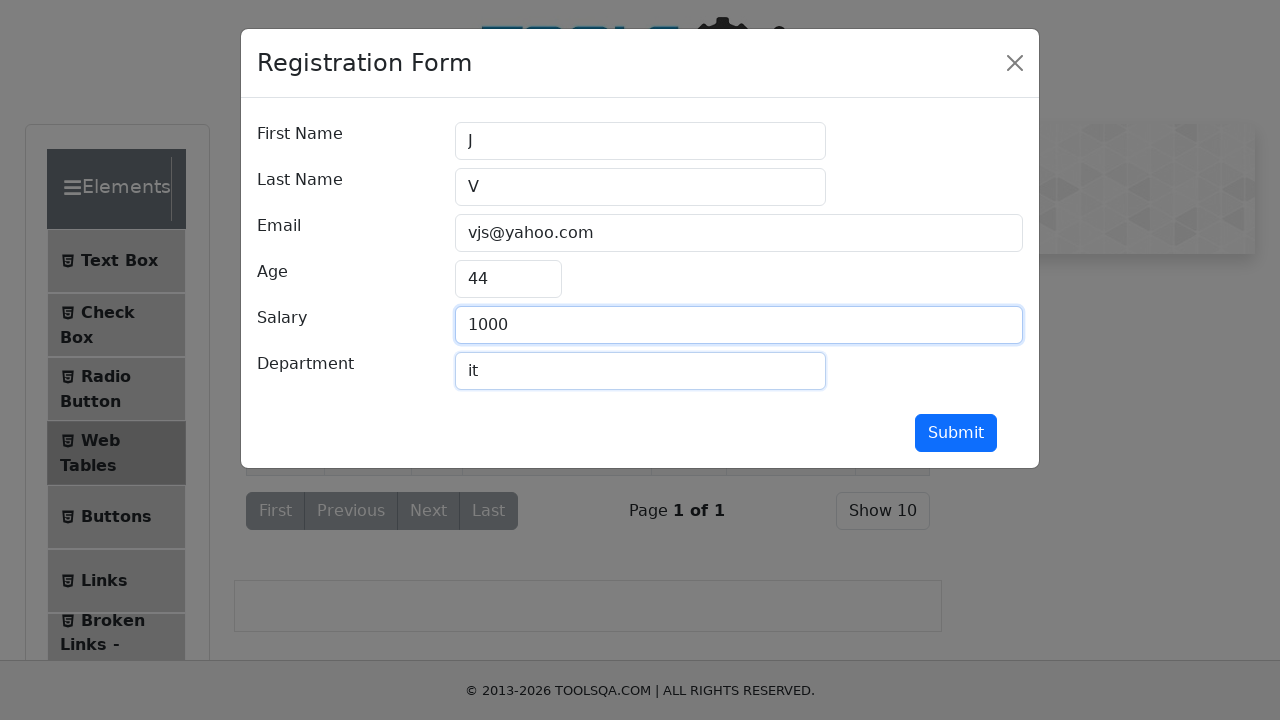

Submitted the registration form
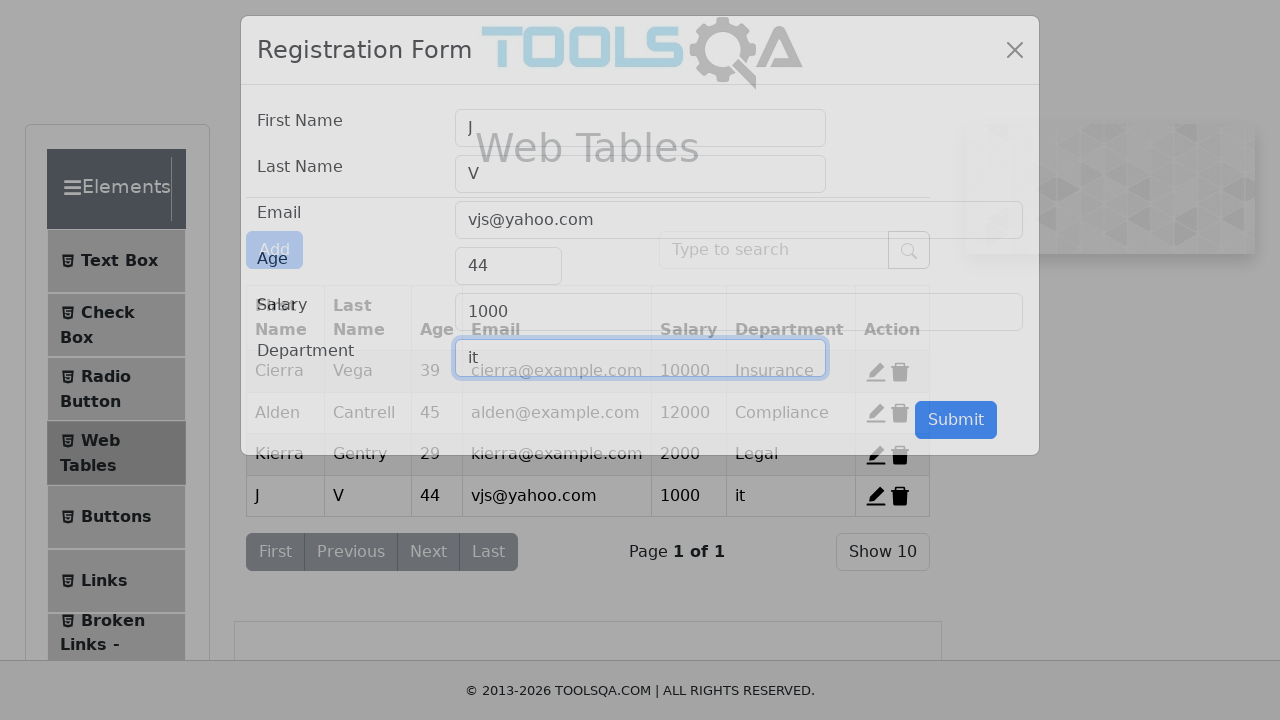

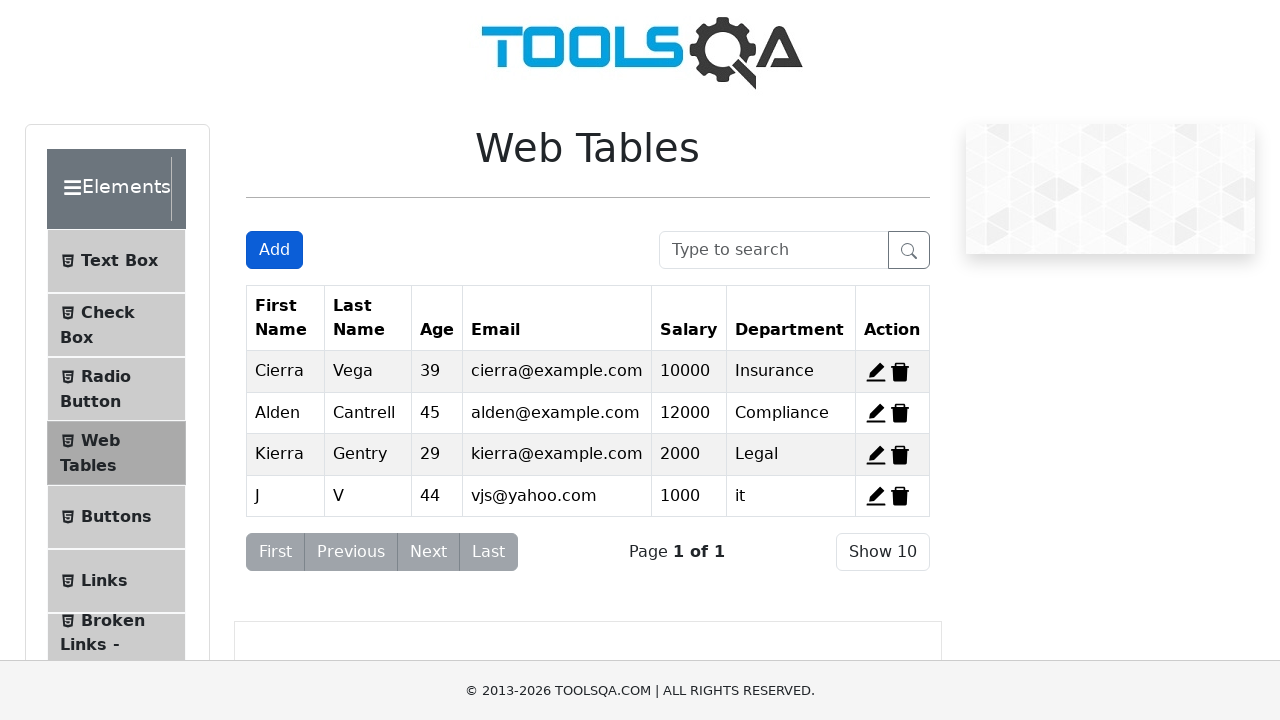